Tests a multi-select dropdown tree component by clicking on the dropdown and selecting specific options from the available choices

Starting URL: https://www.jqueryscript.net/demo/Drop-Down-Combo-Tree/

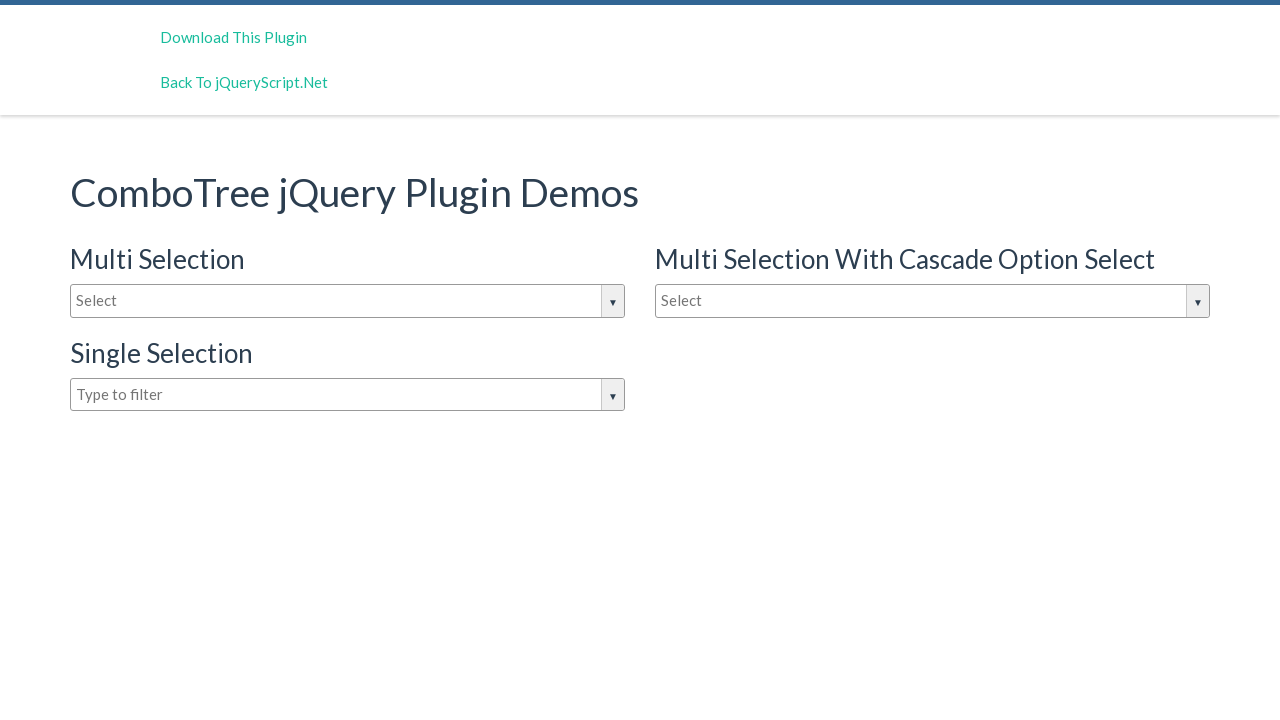

Clicked on dropdown to open it at (348, 301) on #justAnInputBox
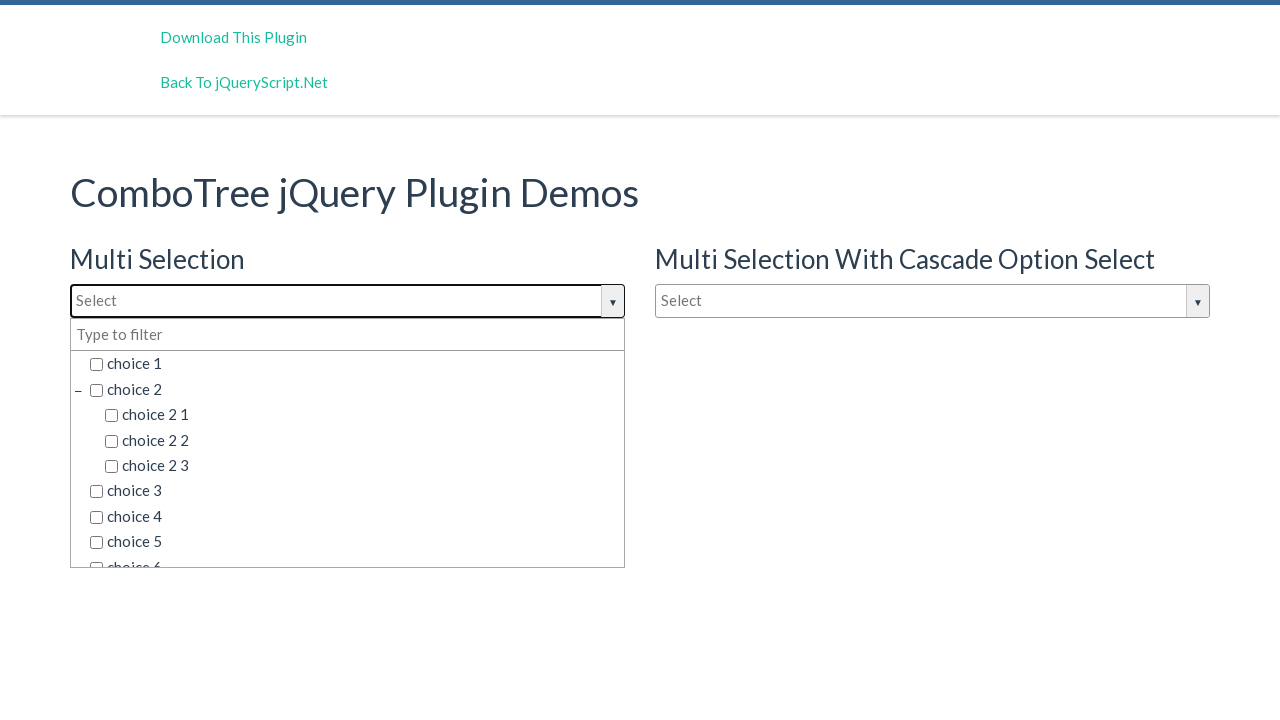

Dropdown options became visible
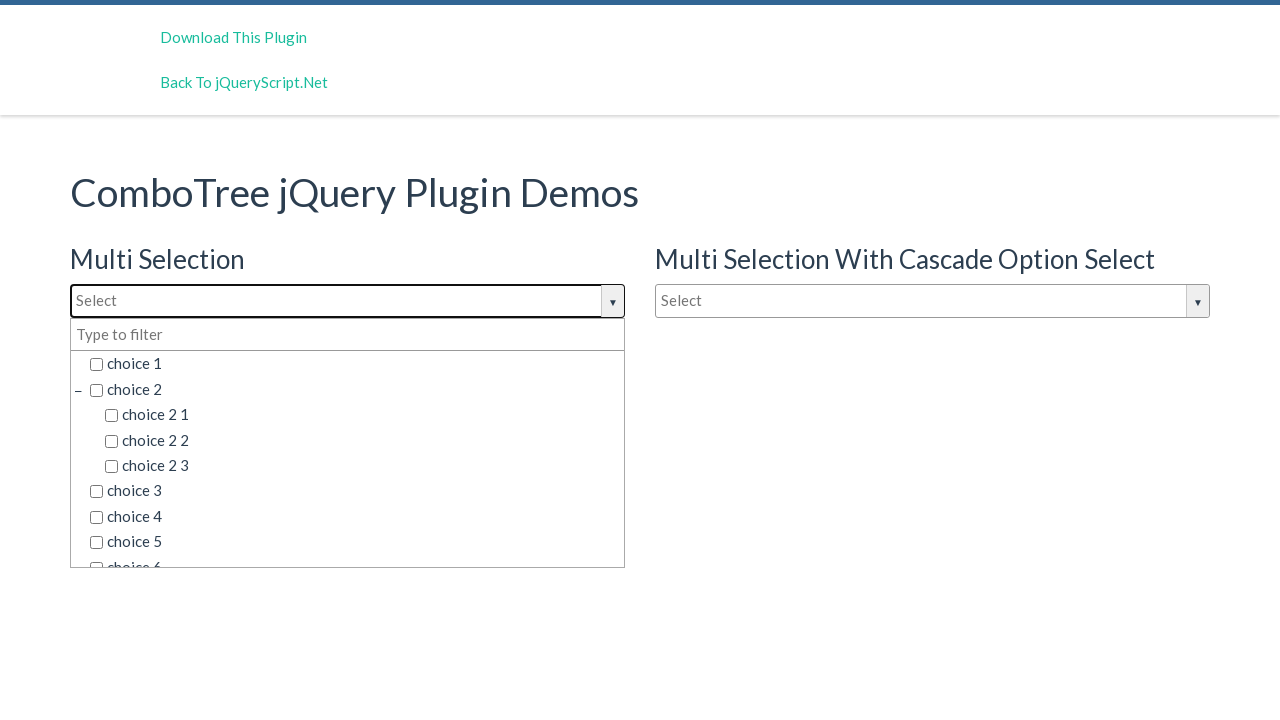

Retrieved all dropdown option elements
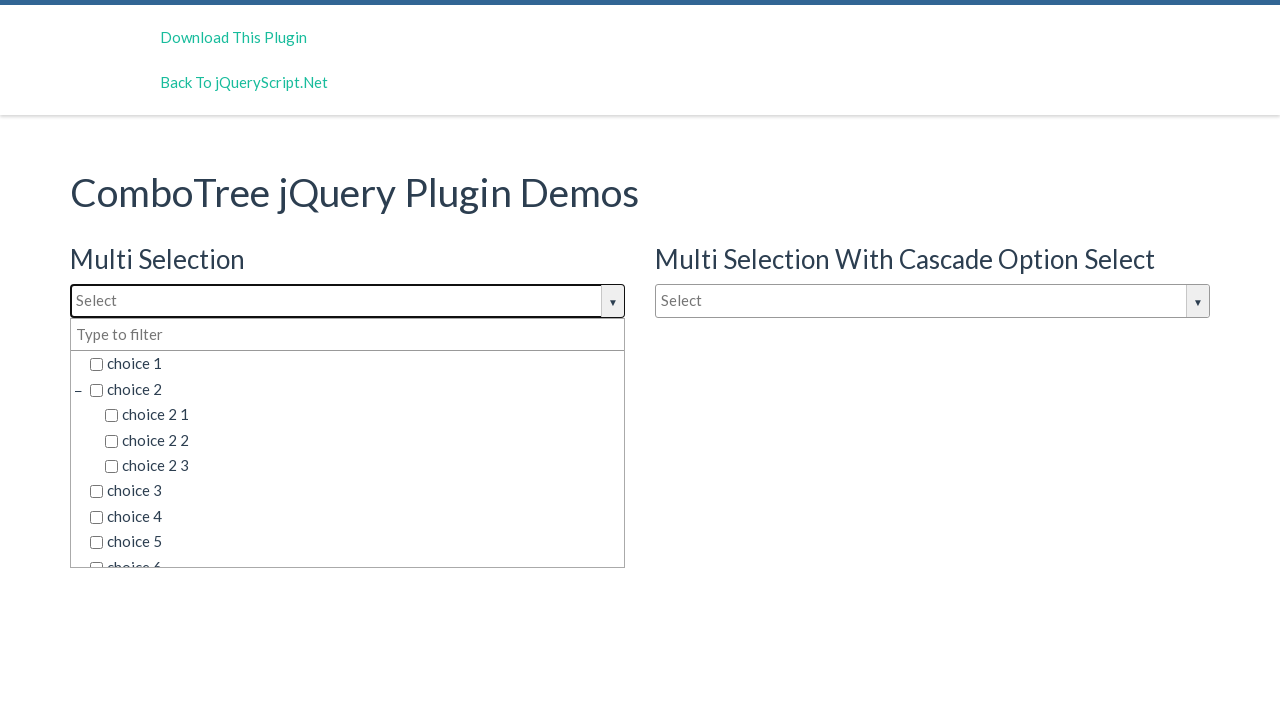

Selected 'choice 2' from dropdown options at (355, 389) on span.comboTreeItemTitle >> nth=1
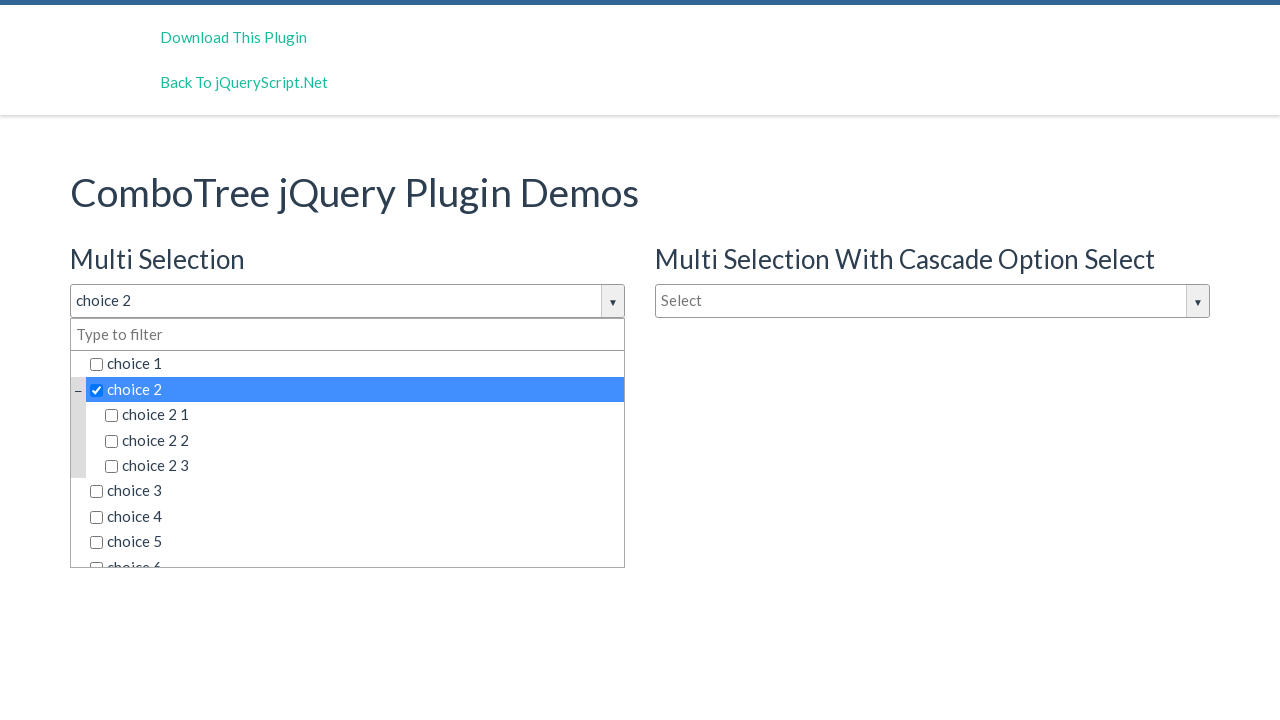

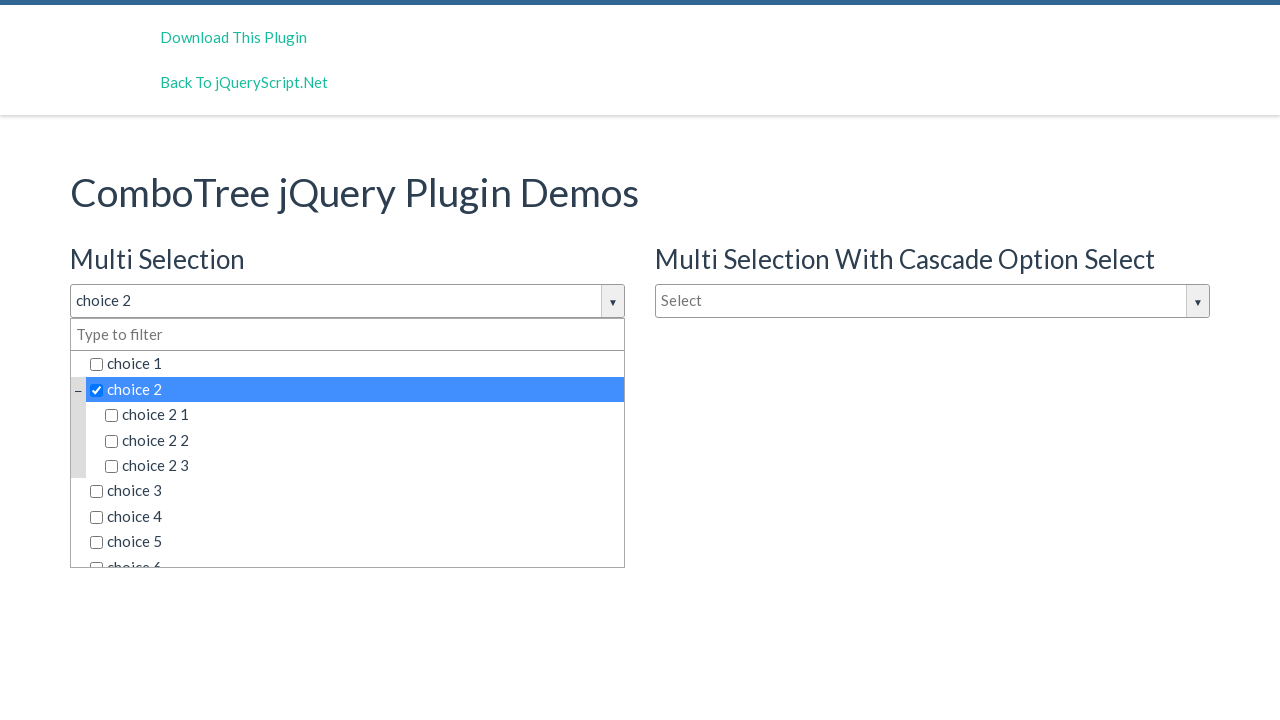